Tests hover functionality by hovering over an avatar figure element and verifying that the caption becomes visible.

Starting URL: http://the-internet.herokuapp.com/hovers

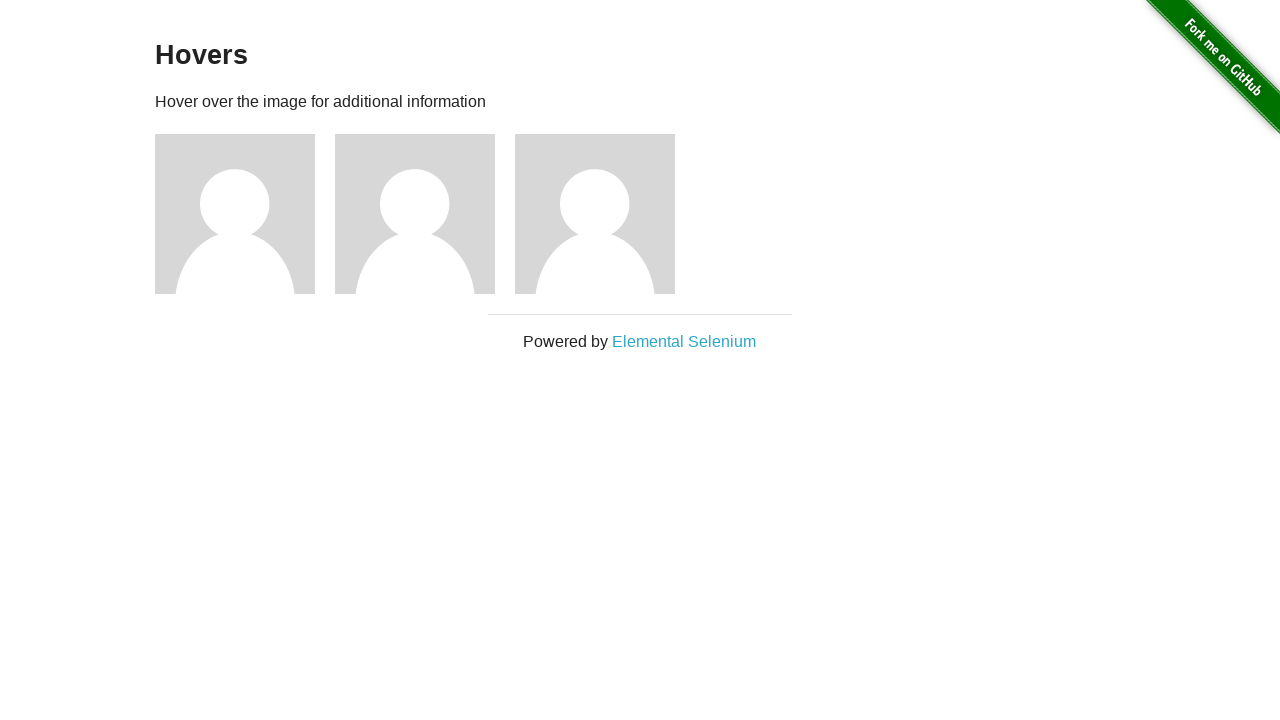

Located the first avatar figure element
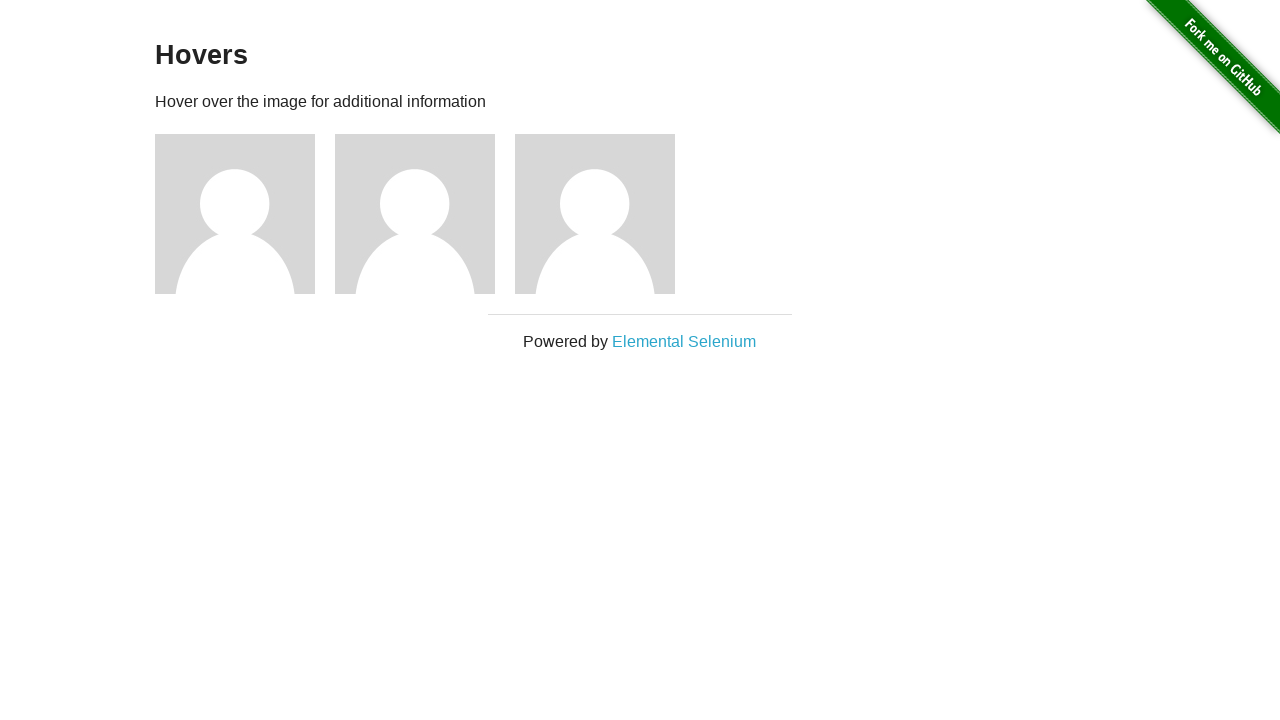

Hovered over the avatar figure element at (245, 214) on .figure >> nth=0
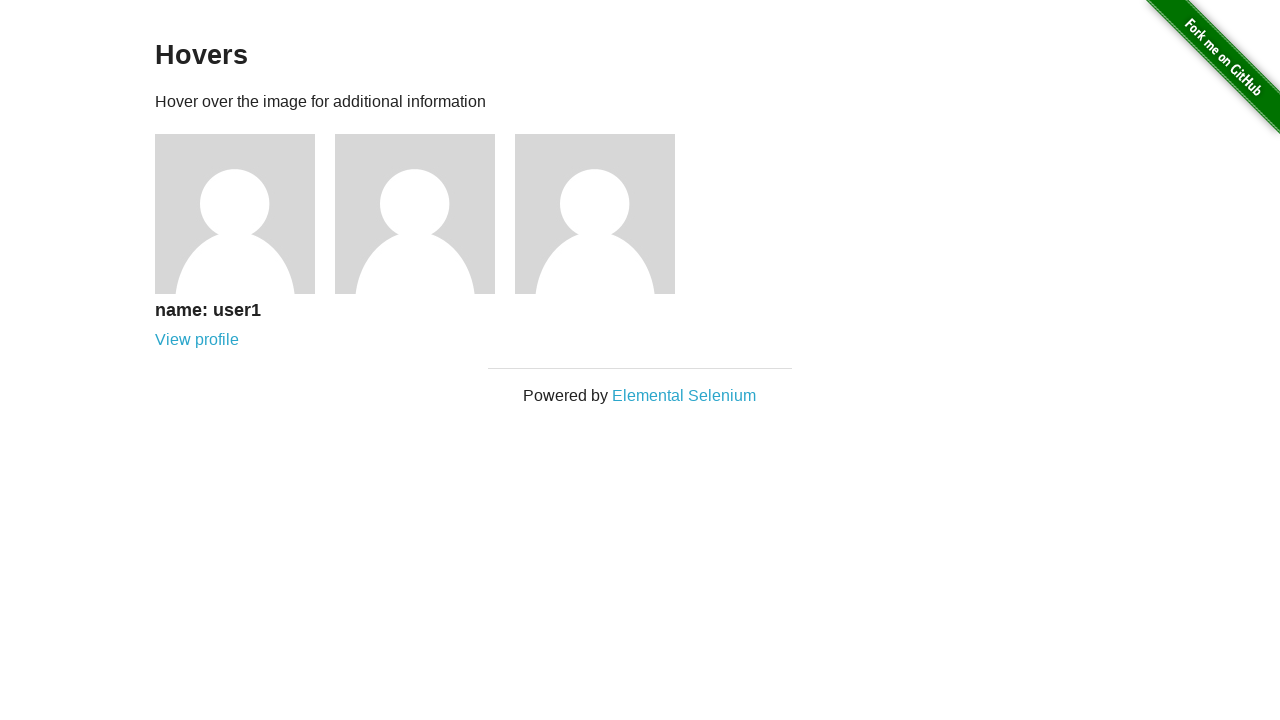

Located the caption element
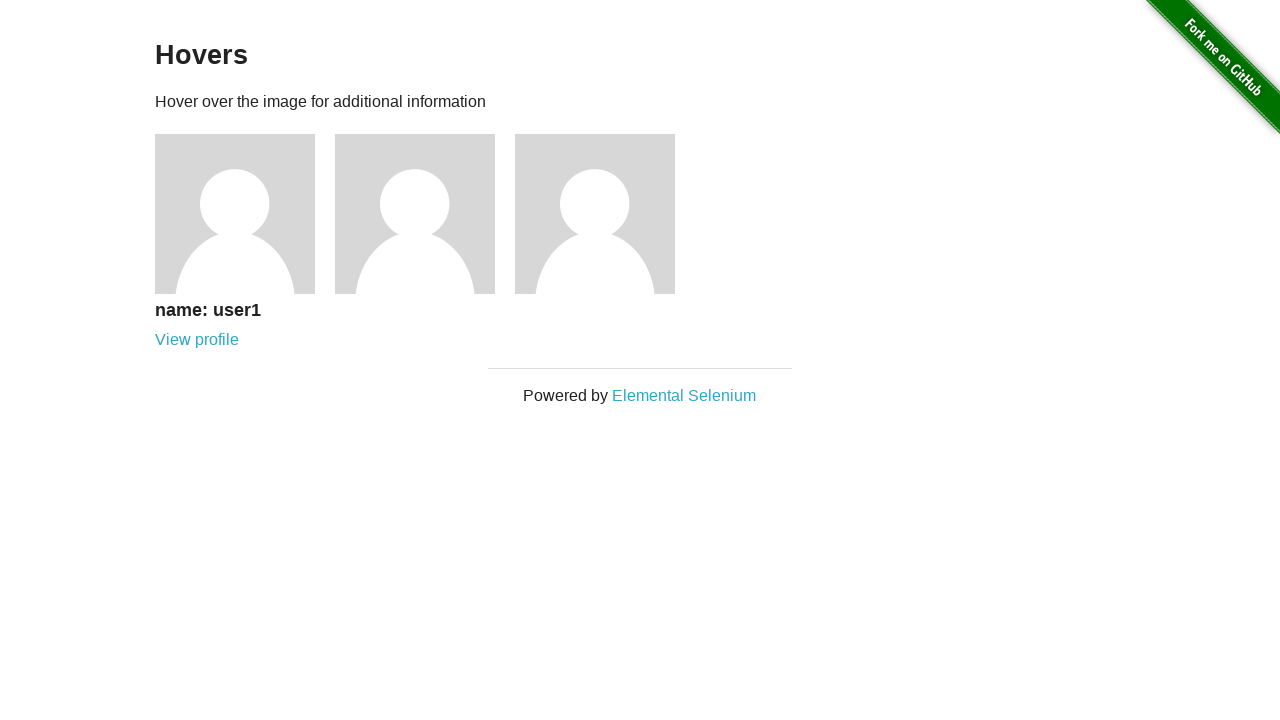

Verified that caption is visible after hovering
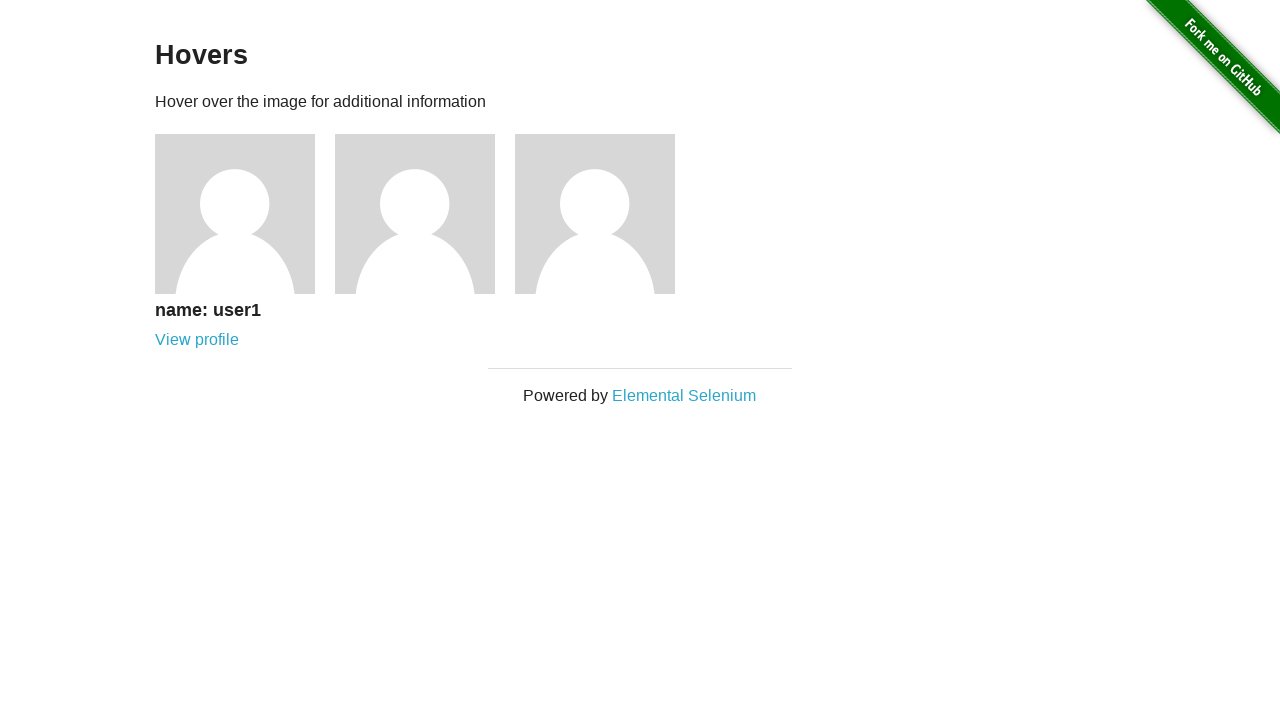

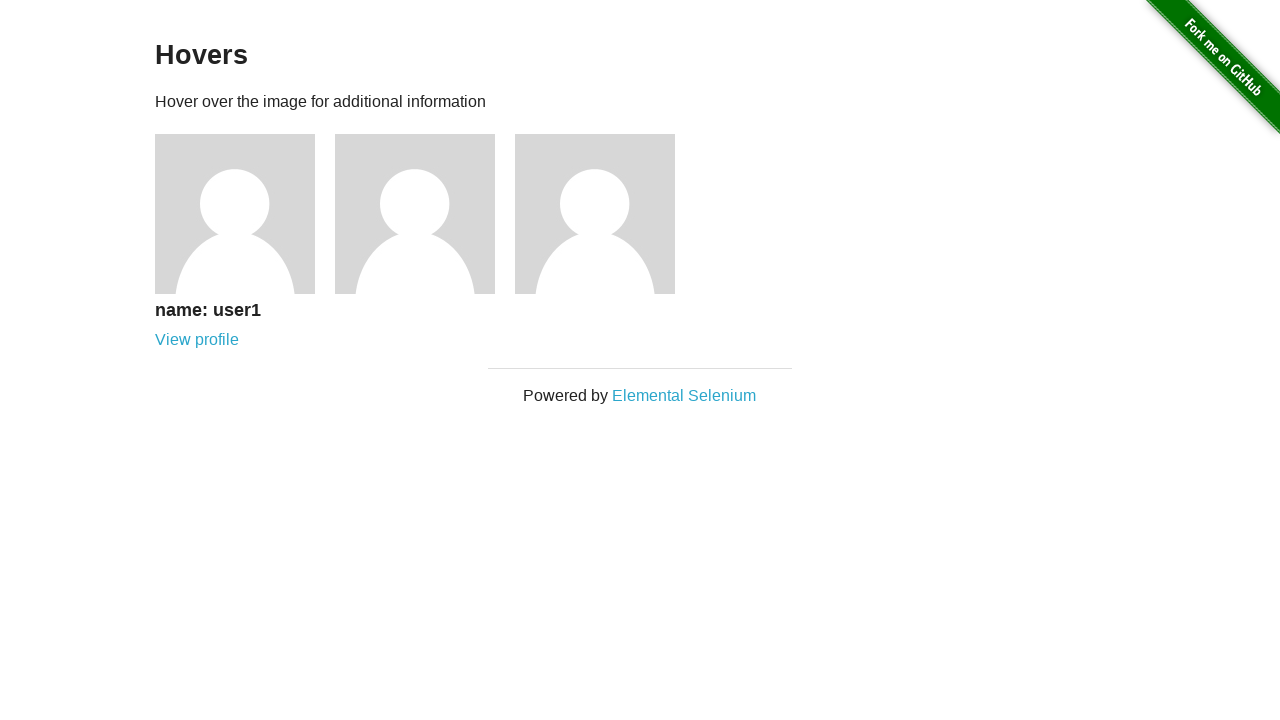